Navigates to a Juejin hot articles page and waits for article listings to load

Starting URL: https://juejin.cn/hot/articles/6809637769959178254

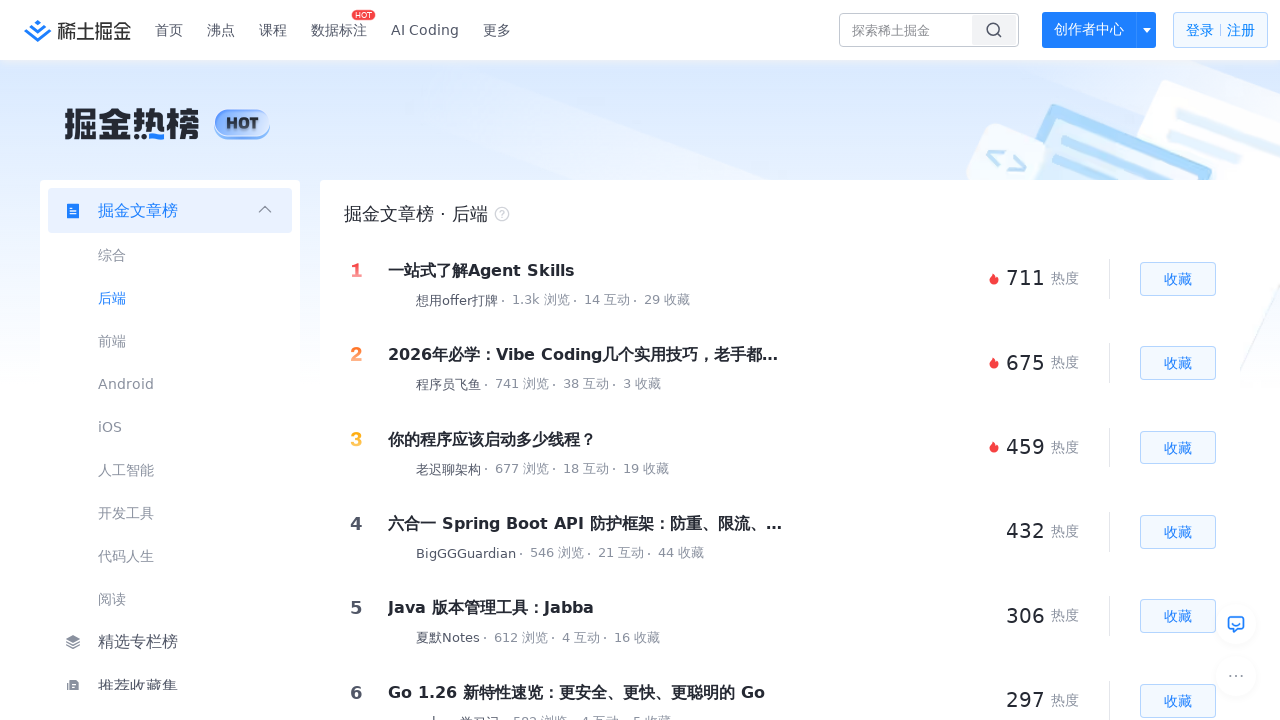

Waited for article item links to load on Juejin hot articles page
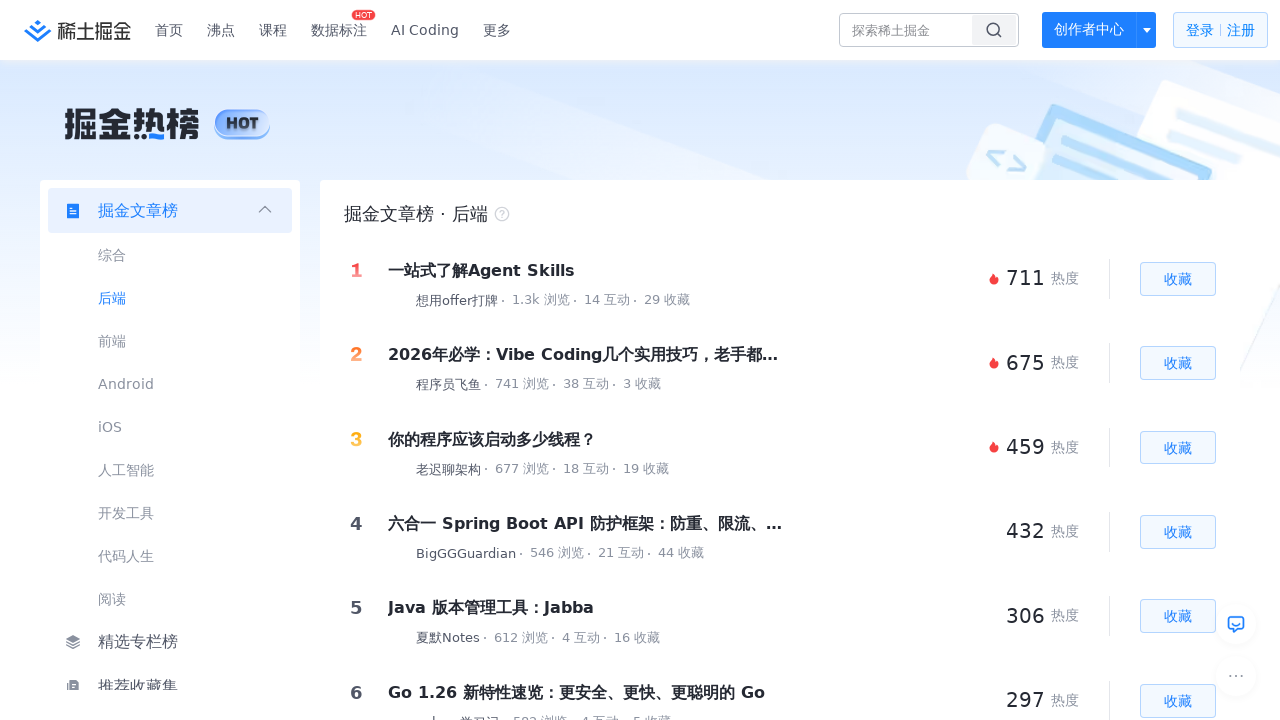

Verified article titles are present on the page
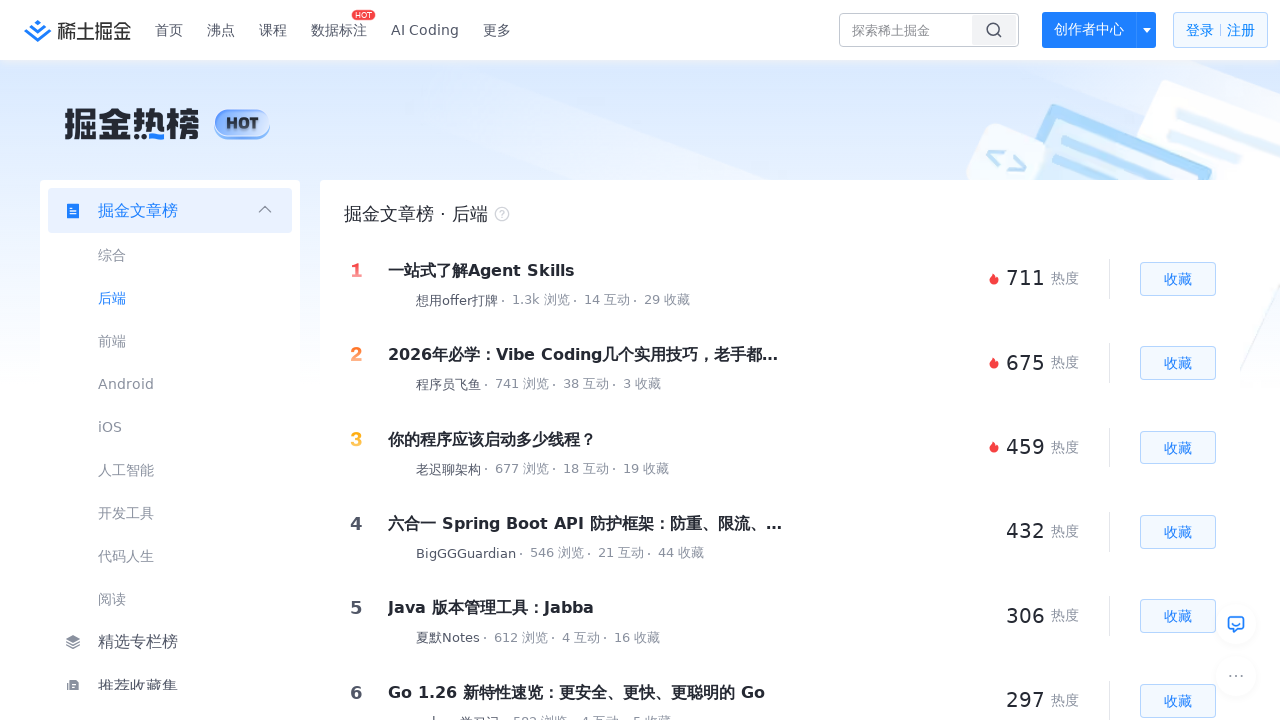

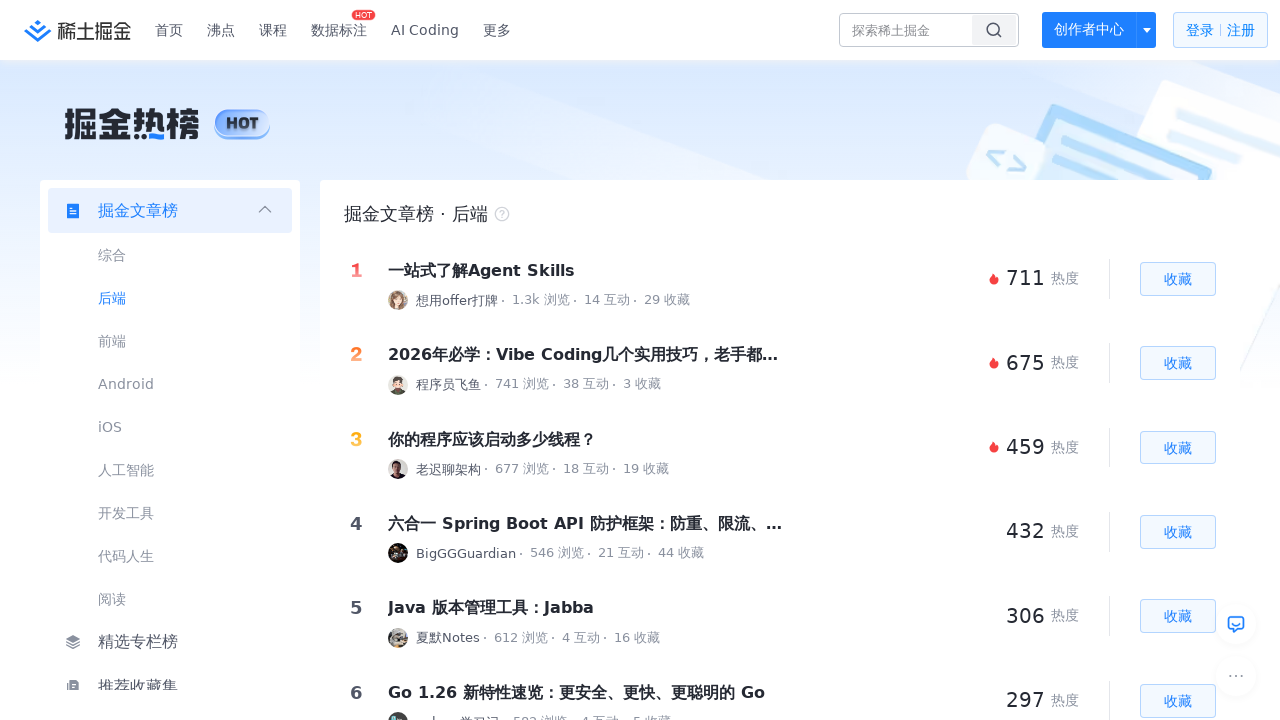